Tests drag and drop functionality by dragging an element from a draggable source to a droppable target on the jQueryUI demo page, switching to an iframe first to access the interactive elements.

Starting URL: https://jqueryui.com/droppable/

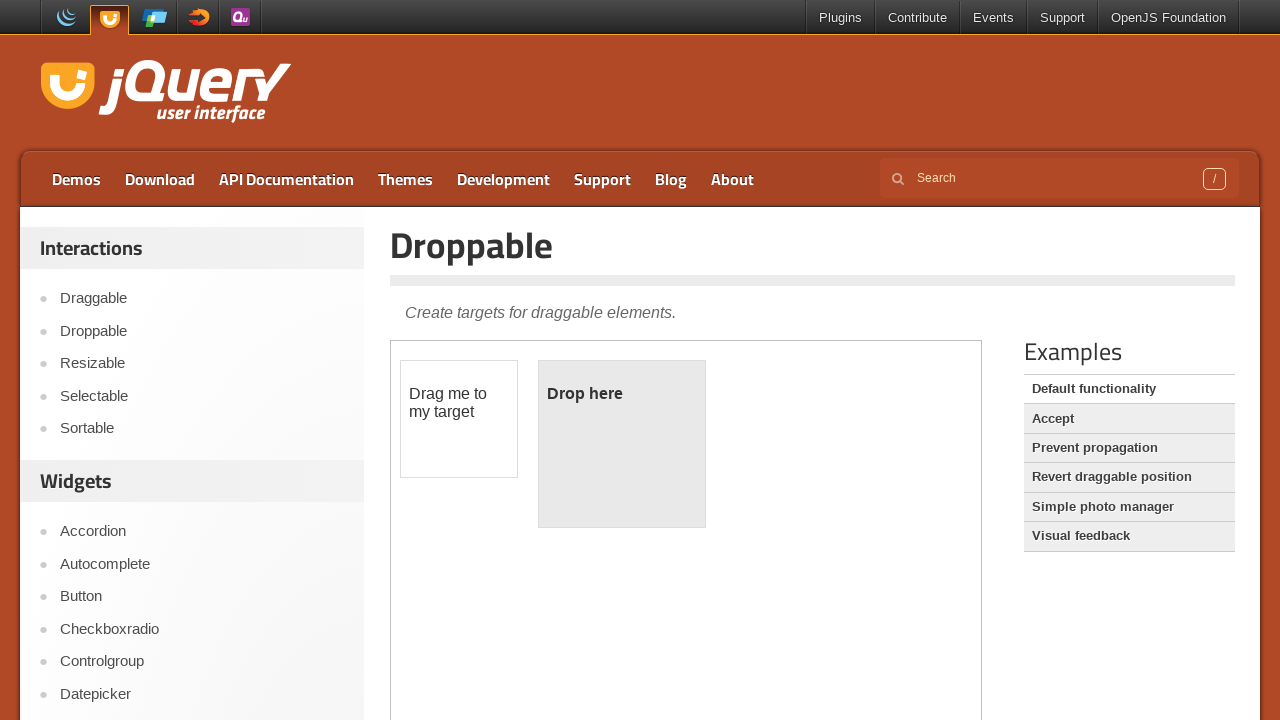

Located the iframe containing the drag and drop demo
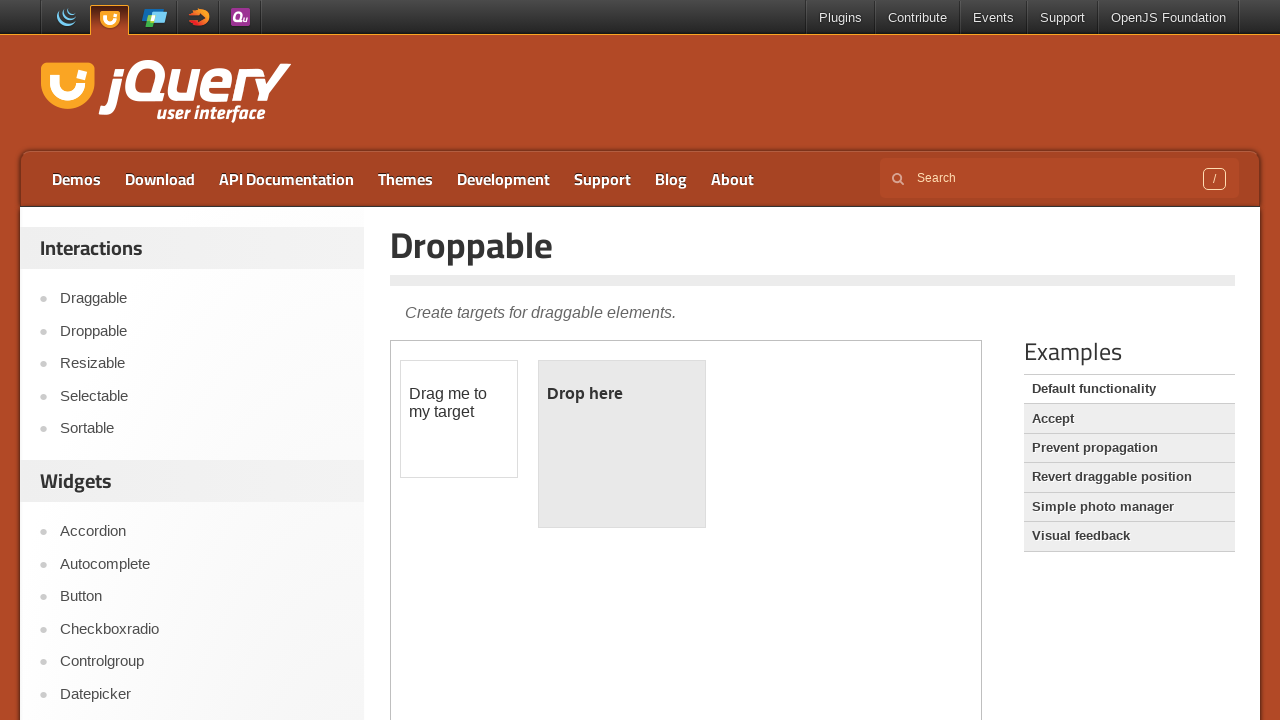

Located the draggable element within the iframe
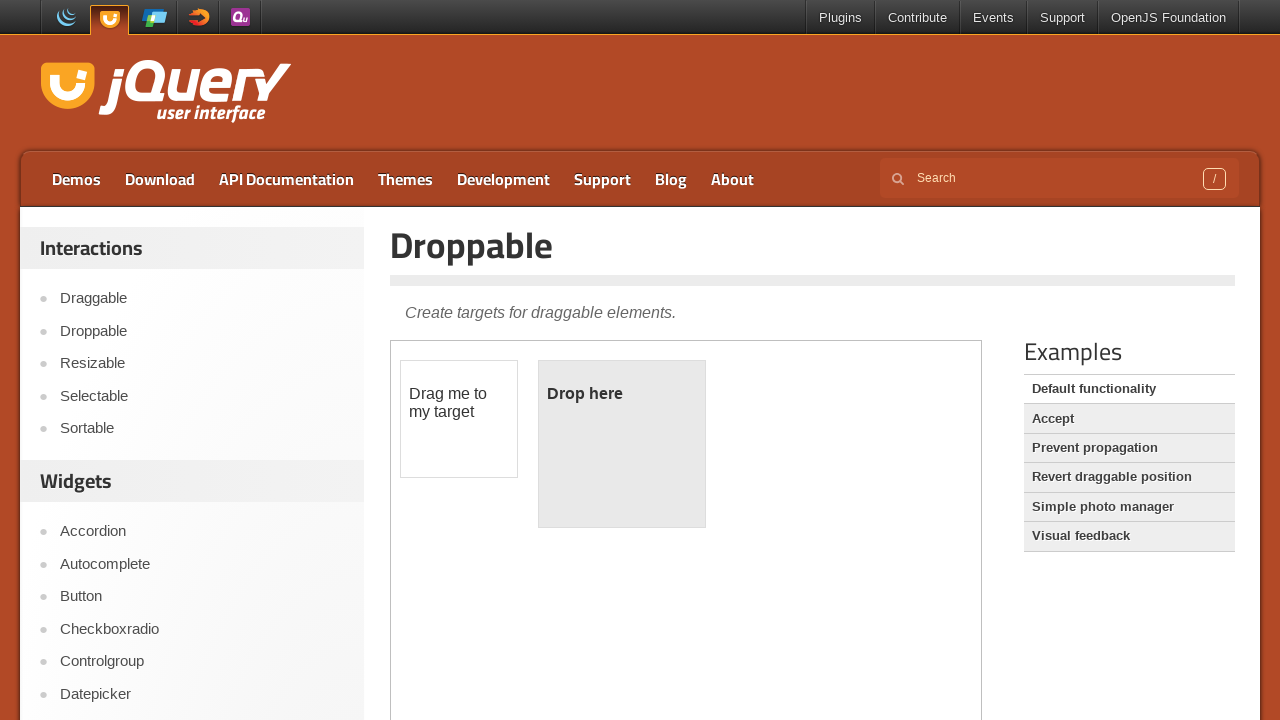

Located the droppable target element within the iframe
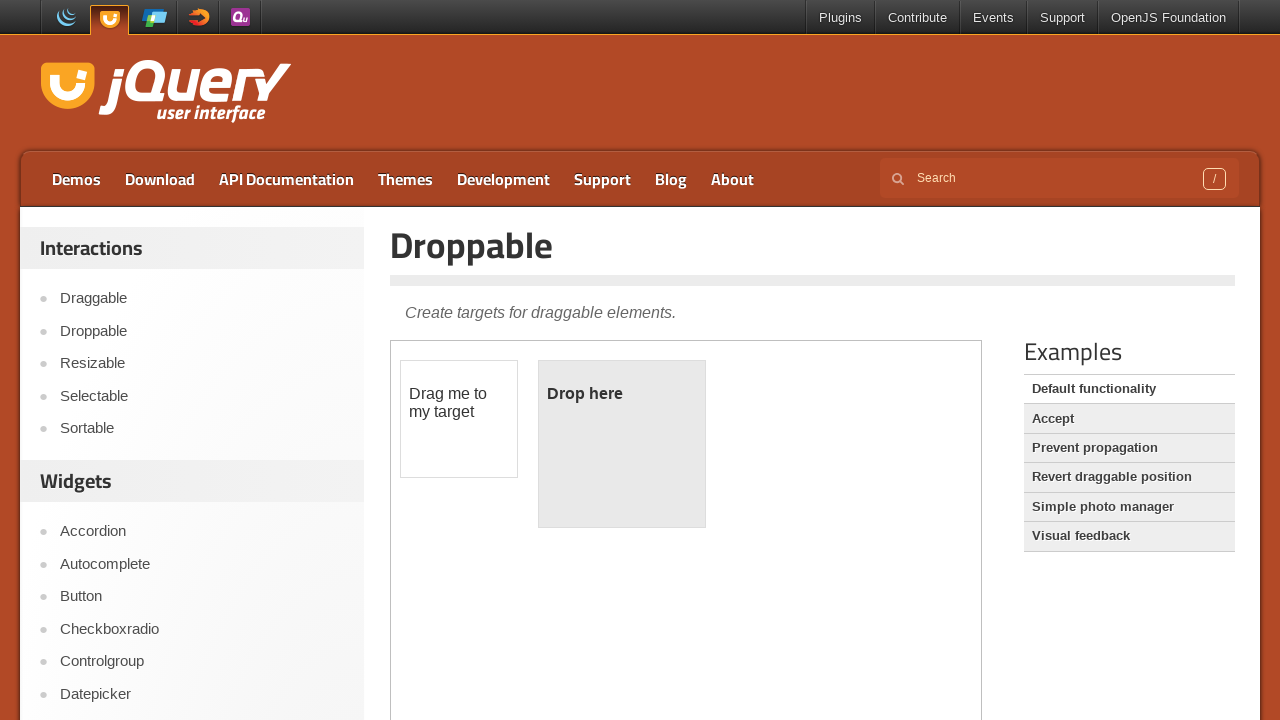

Successfully dragged the draggable element to the droppable target at (622, 444)
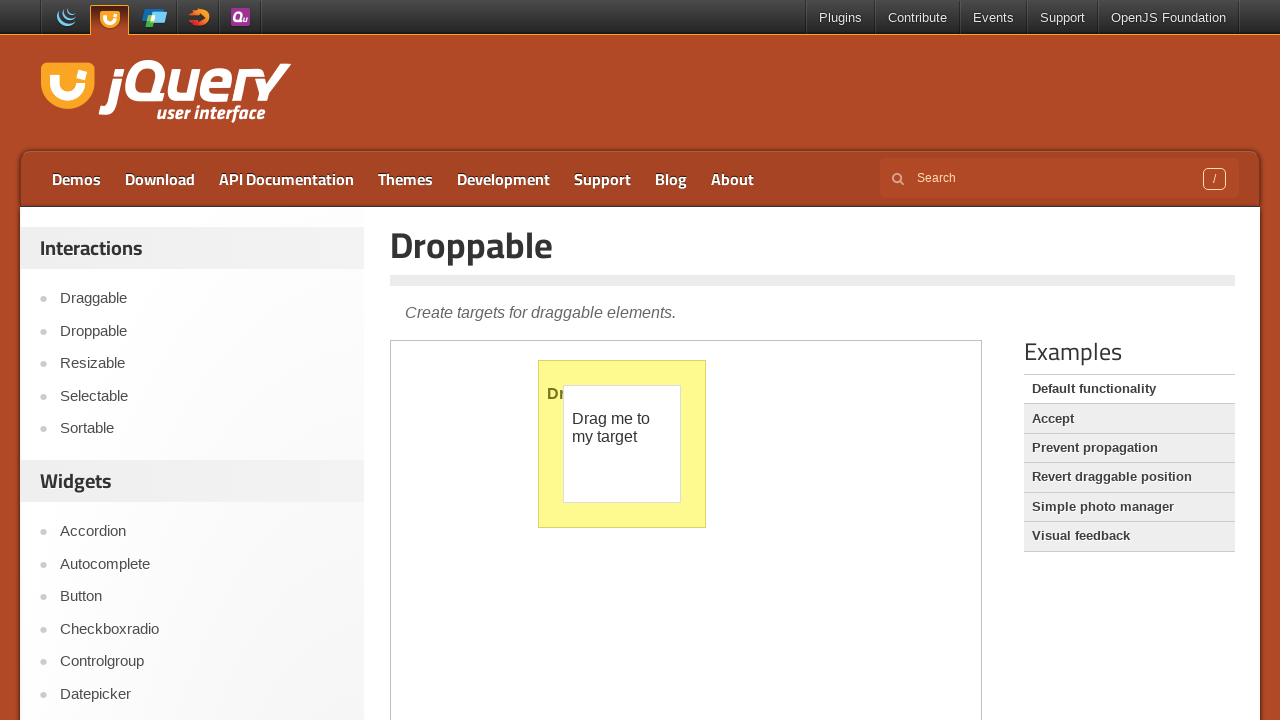

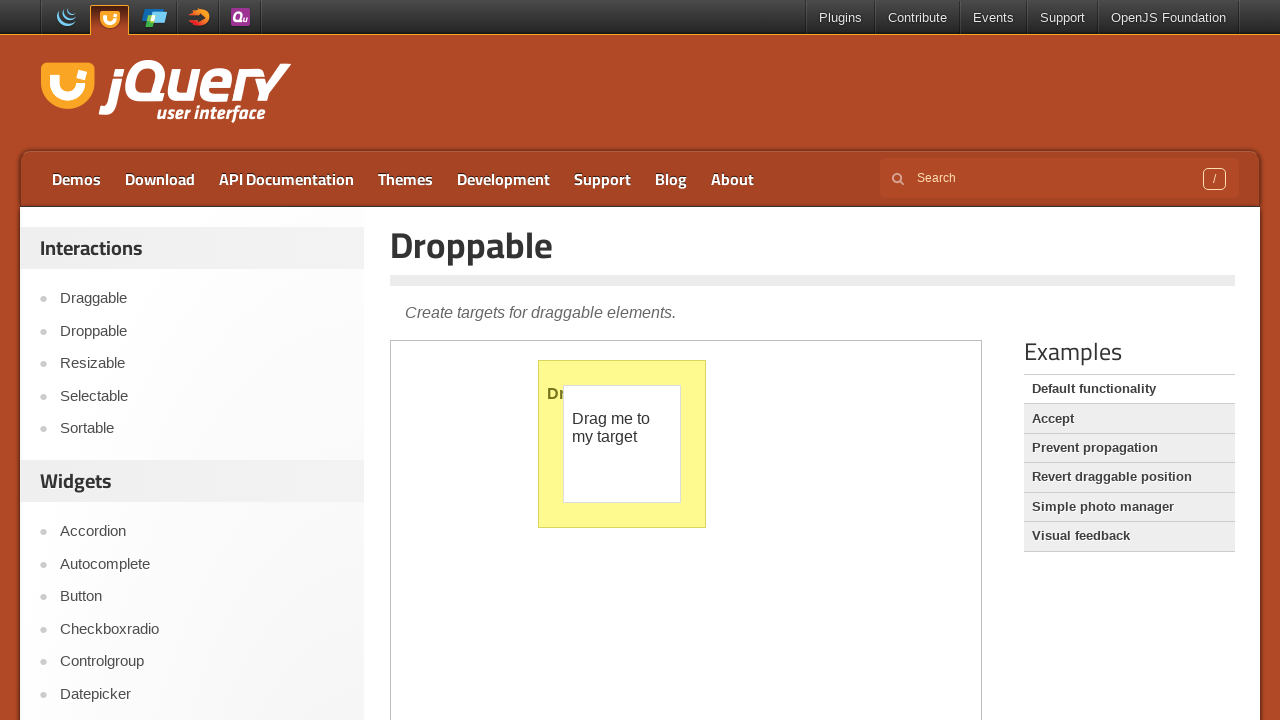